Tests a cake order form by selecting cake types, filling options, shape, icing, flavour, entering allergy information, special requests, personal details (name, email, phone), and submitting the form.

Starting URL: https://form.jotform.com/211433721942349

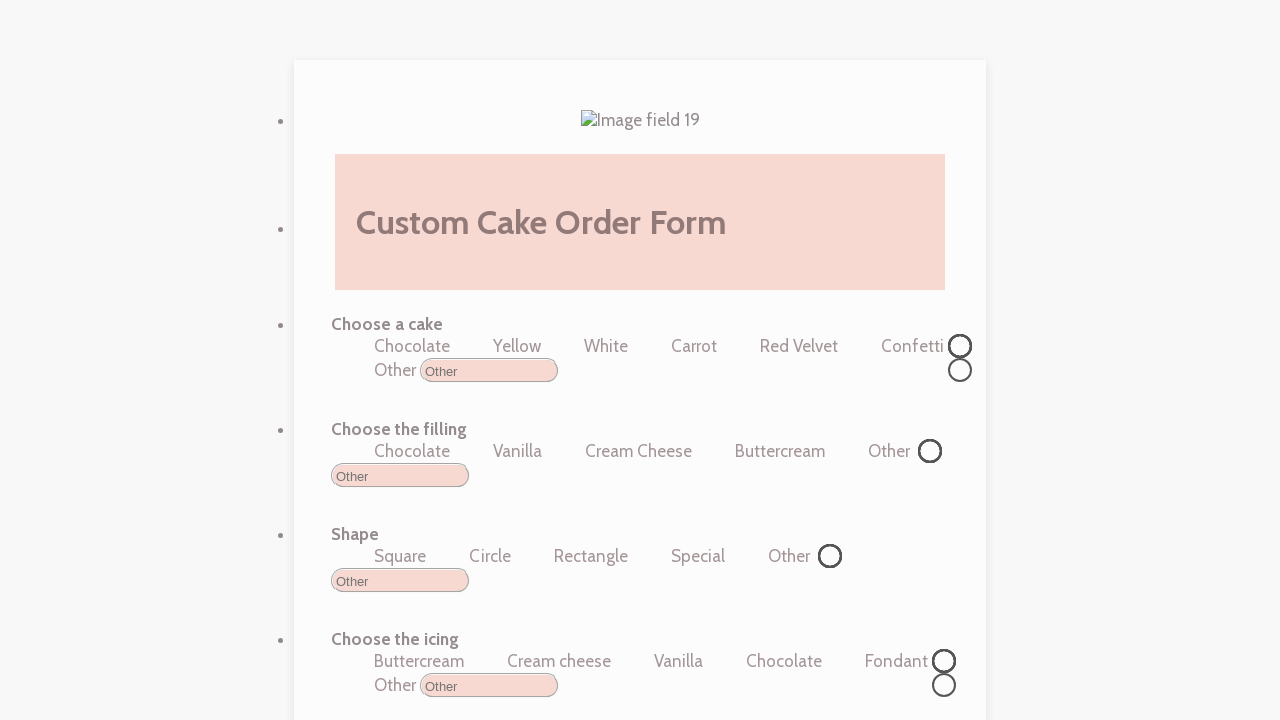

Selected Chocolate cake option at (412, 346) on label#label_input_20_0
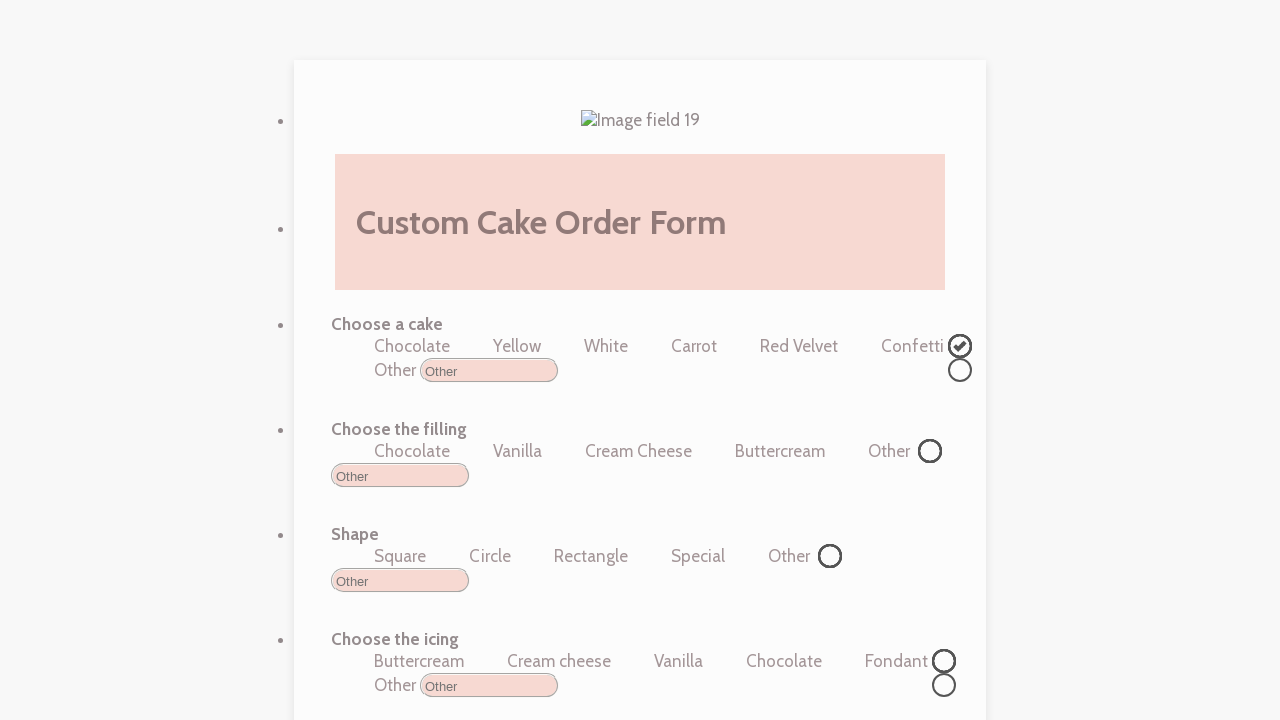

Selected Confetti cake option at (912, 346) on label#label_input_20_5
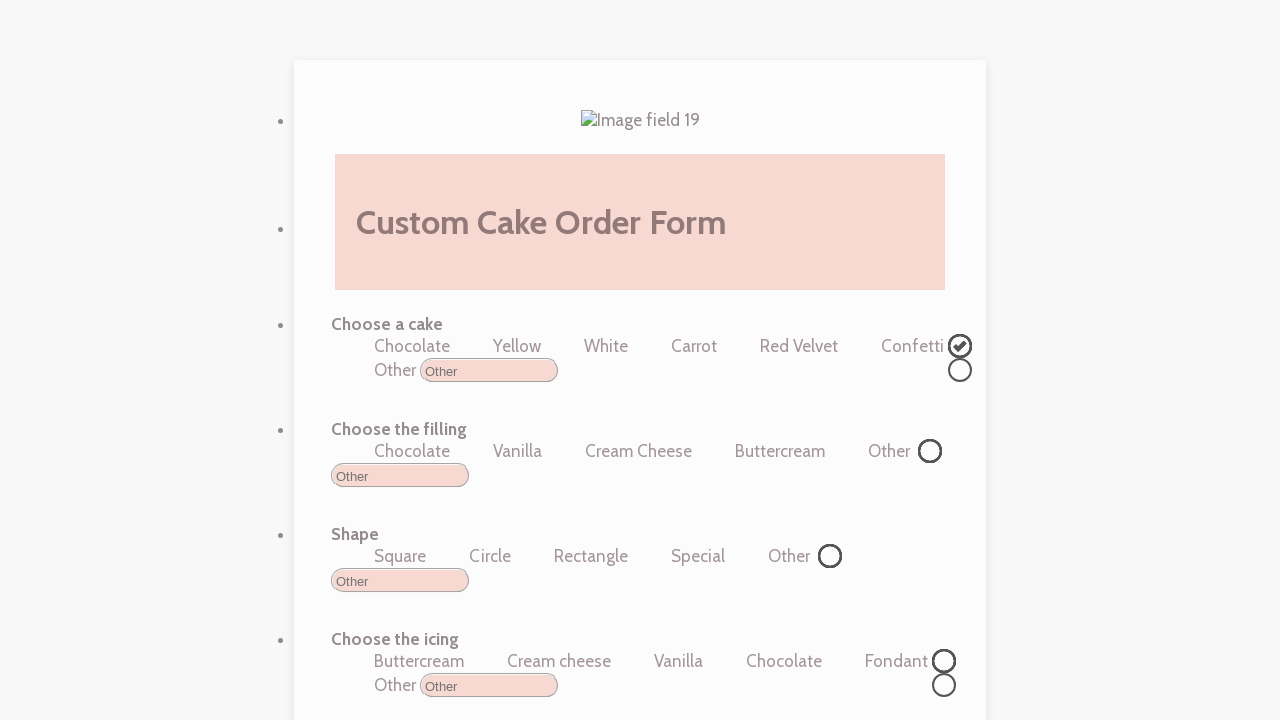

Clicked 'Other' cake option at (490, 370) on (//input[@name='q20_chooseA20[other]'])[2]
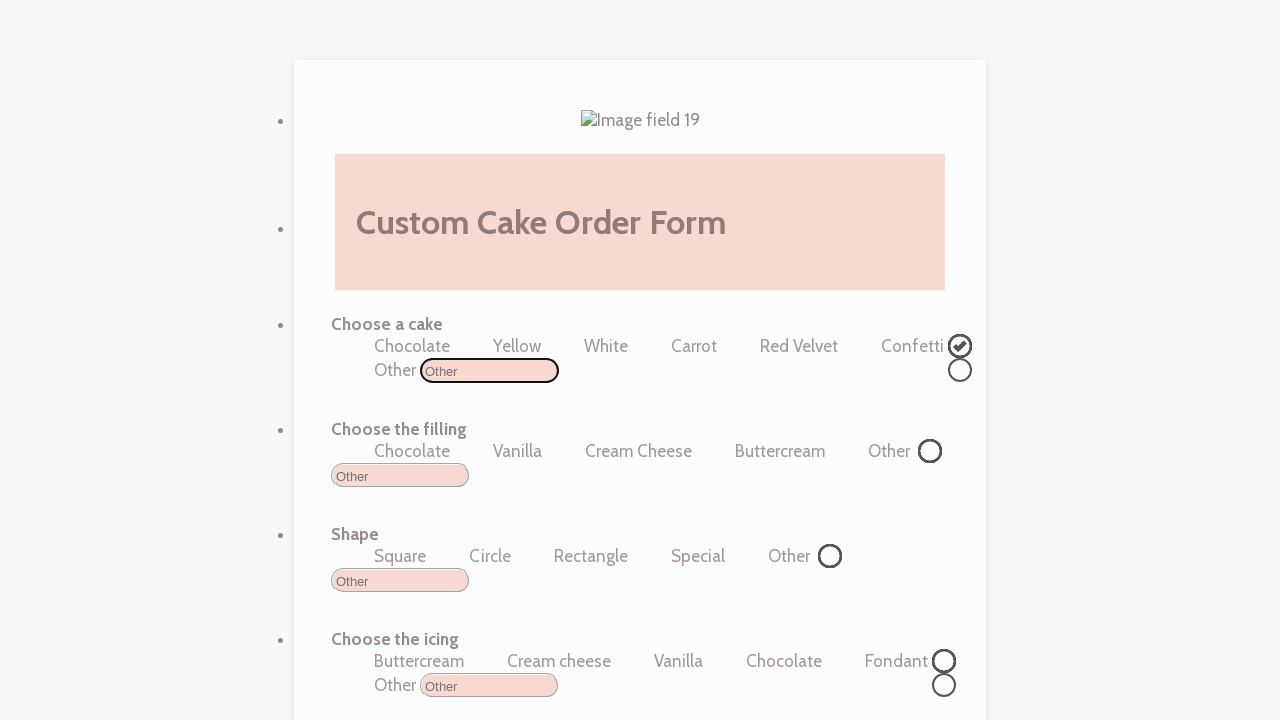

Entered 'Strawberry' as custom cake flavor on (//input[@name='q20_chooseA20[other]'])[2]
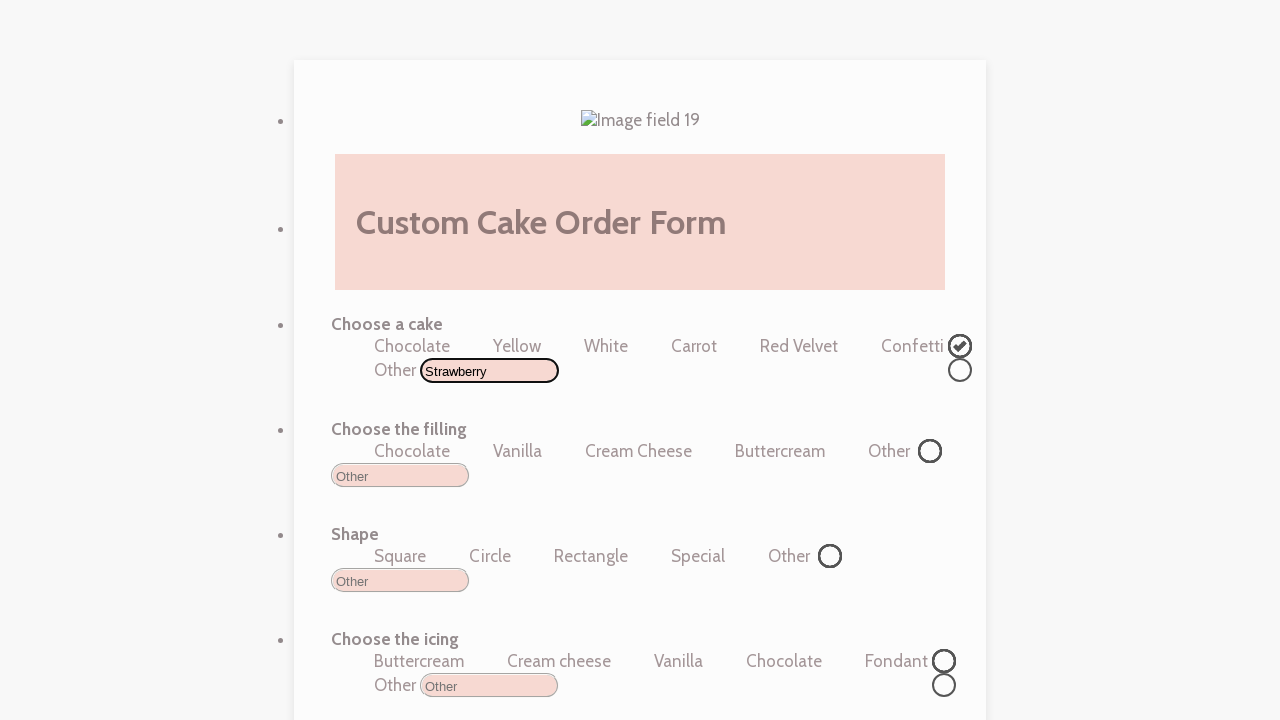

Selected filling option at (518, 451) on label#label_input_21_1
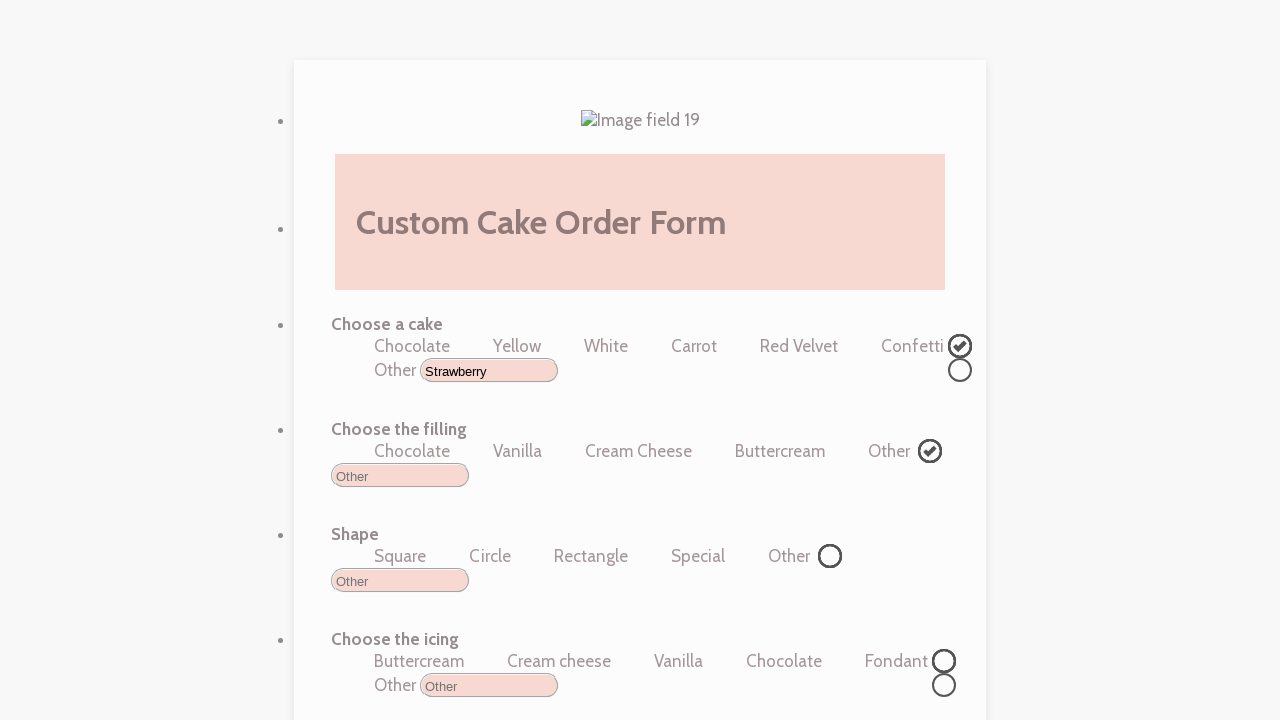

Selected cake shape at (698, 556) on label#label_input_24_3
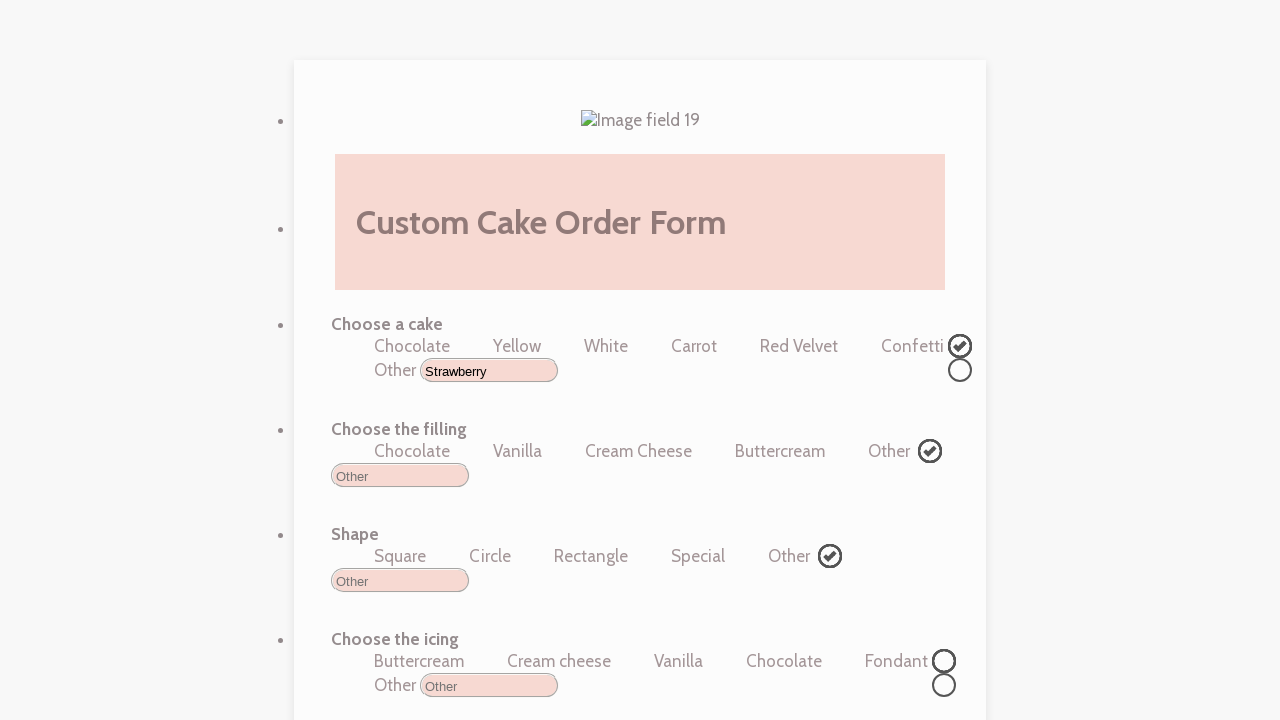

Selected icing type at (559, 661) on label#label_input_22_1
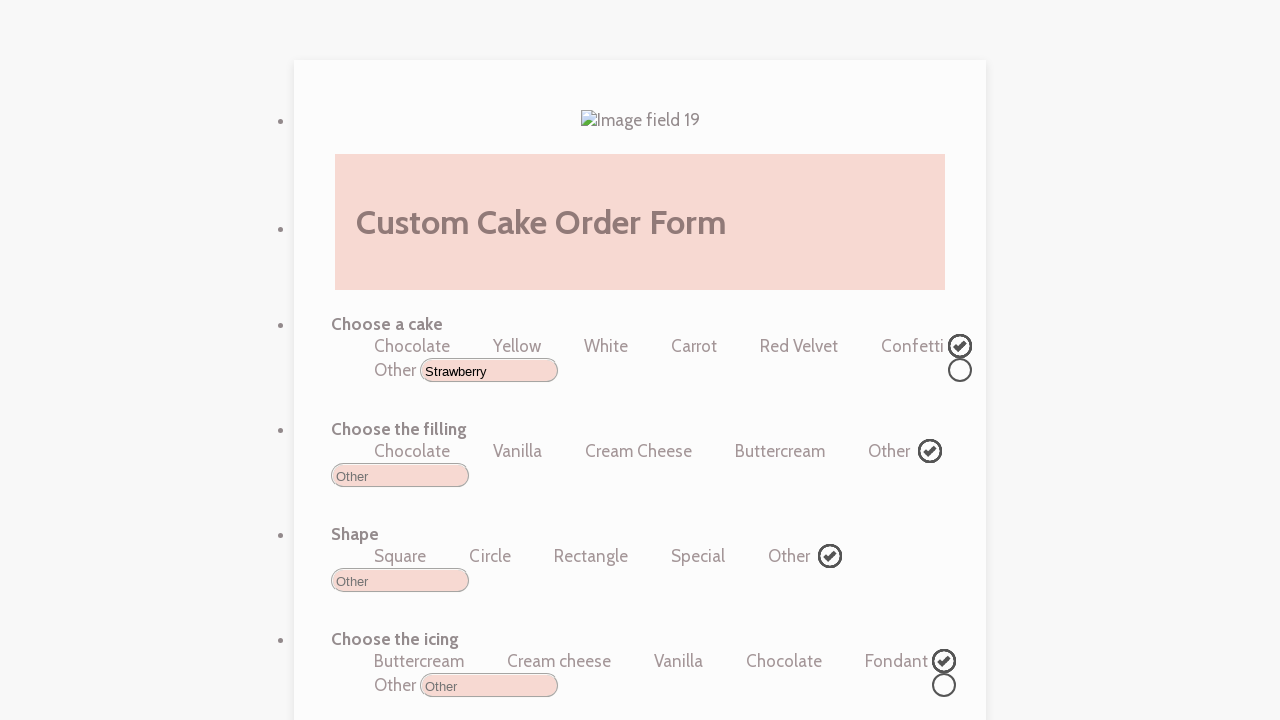

Selected cake flavor at (705, 361) on label#label_input_23_3
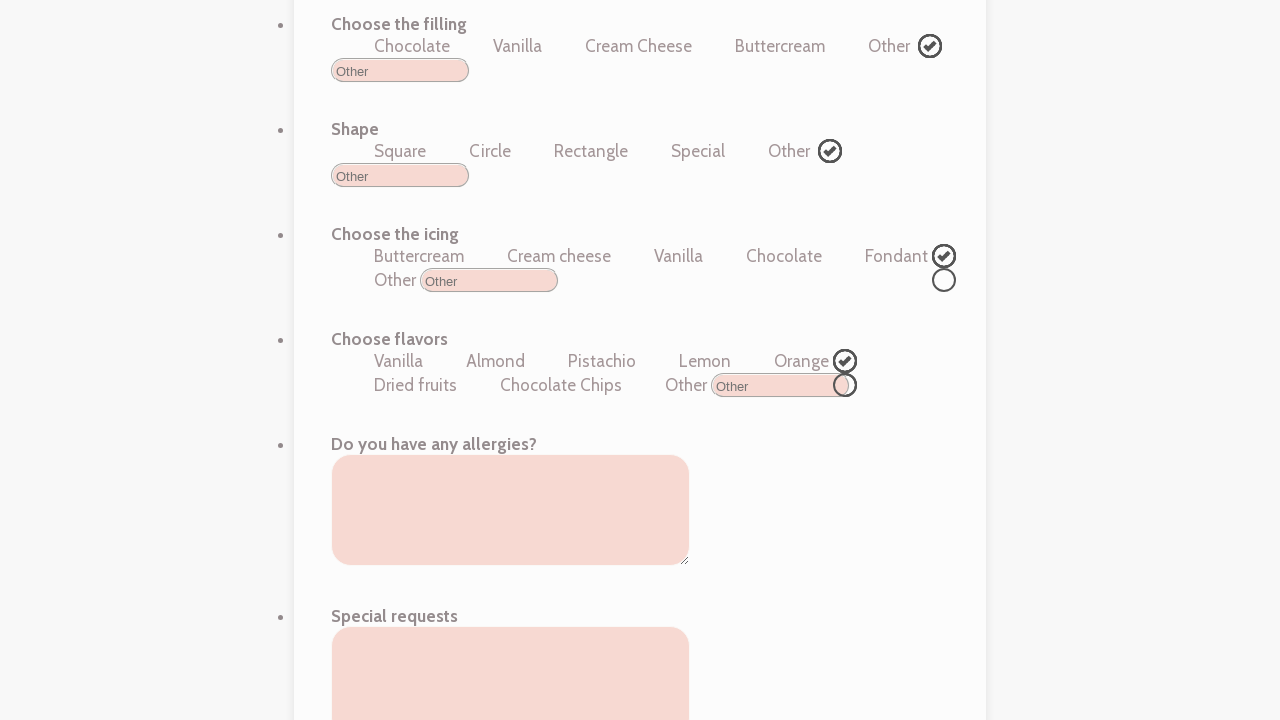

Entered allergy information: Peanuts, Shellfish on (//textarea)[1]
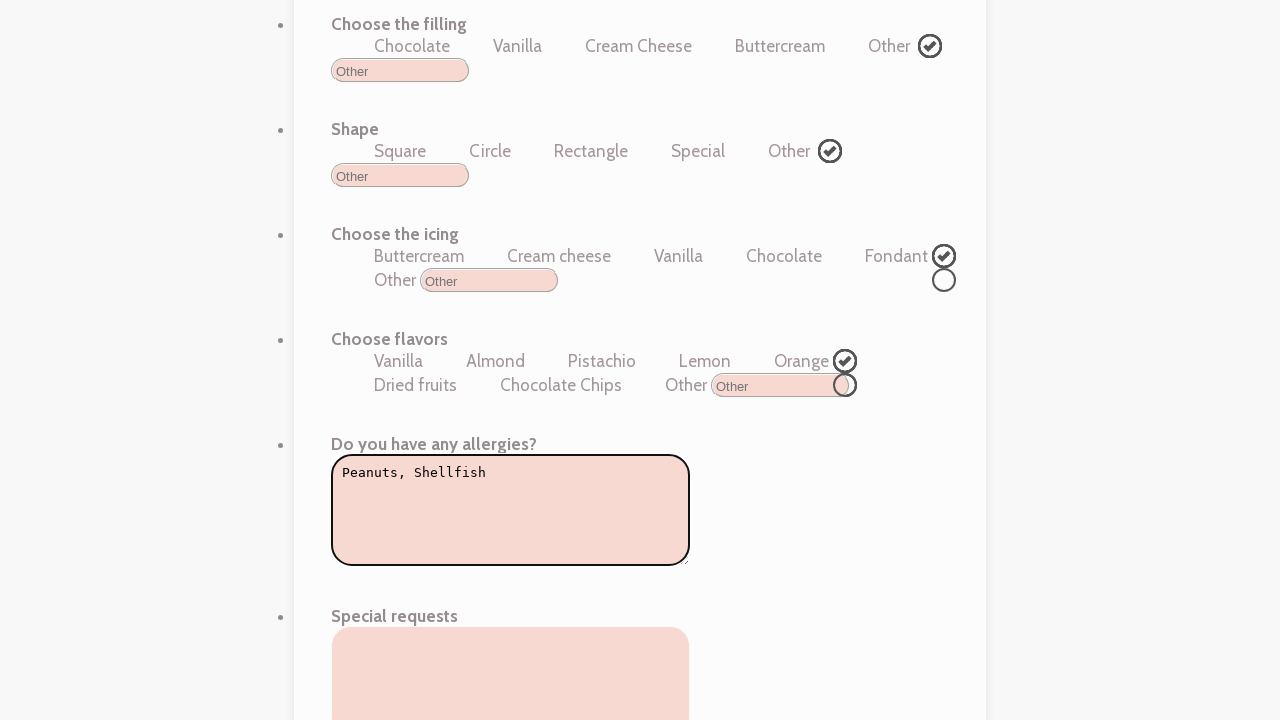

Entered special request: Please add extra frosting on (//textarea)[2]
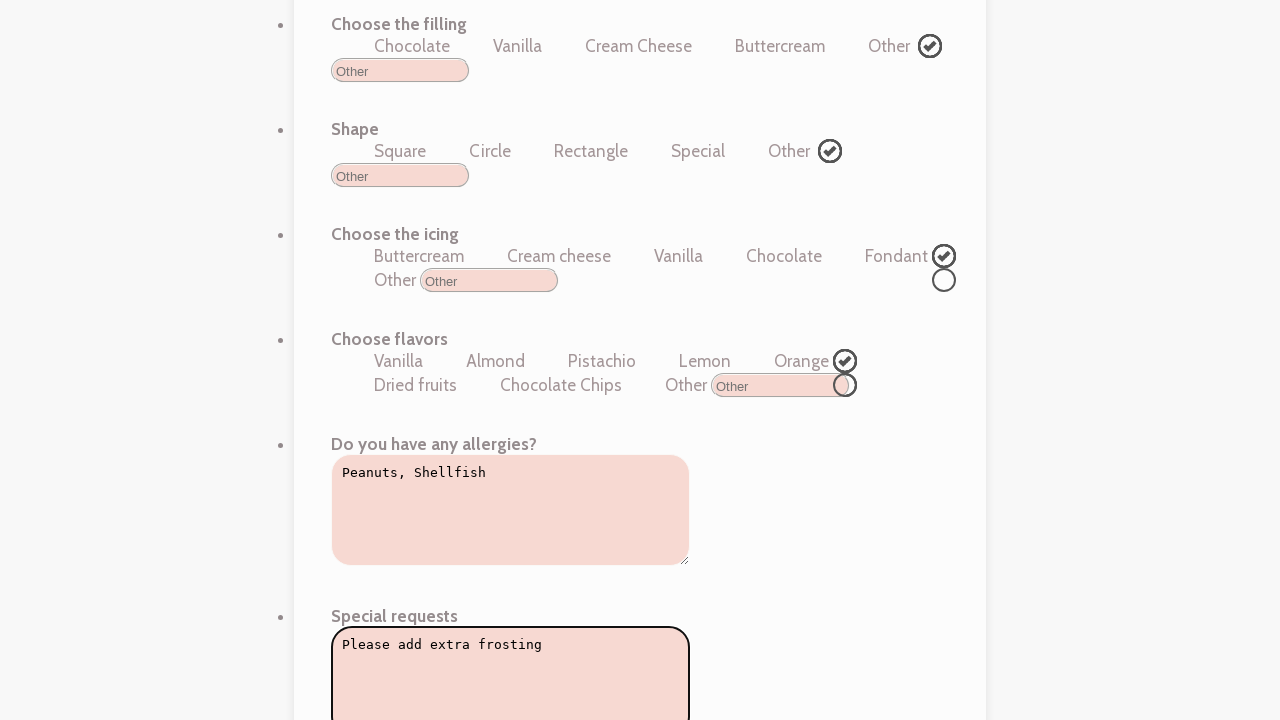

Entered first name: Maria on input#first_3
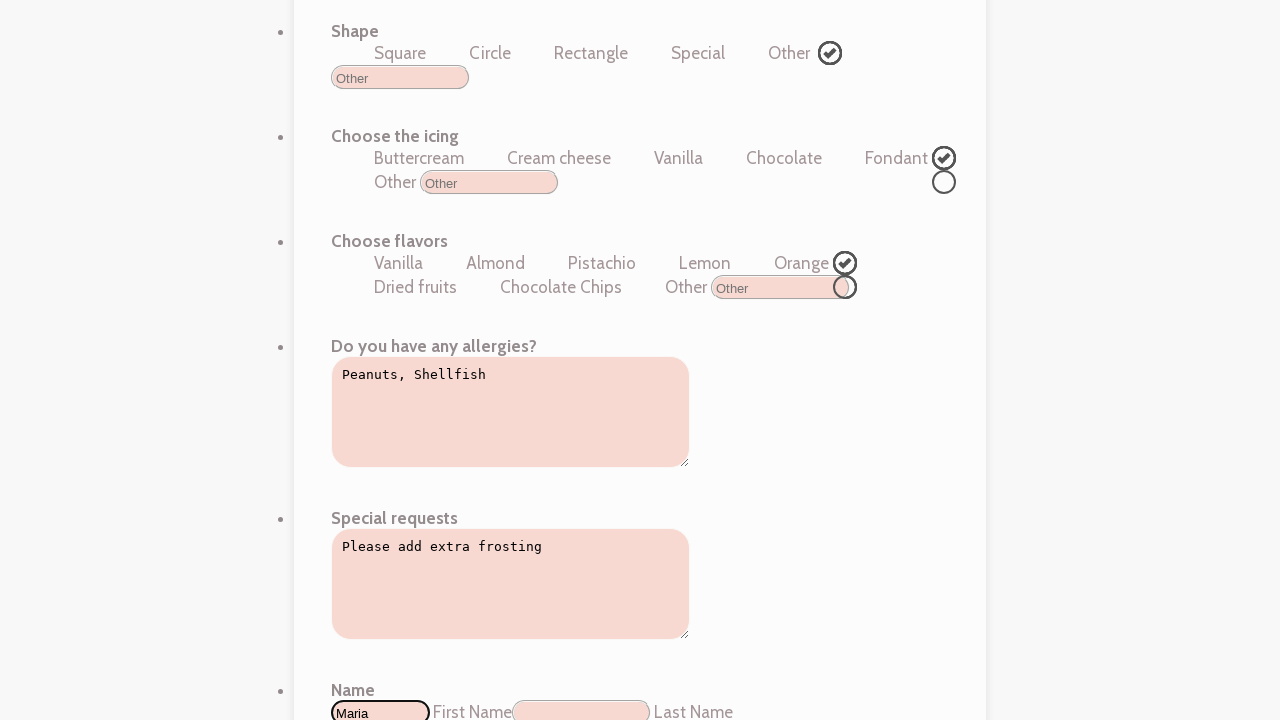

Entered last name: Johnson on input#last_3
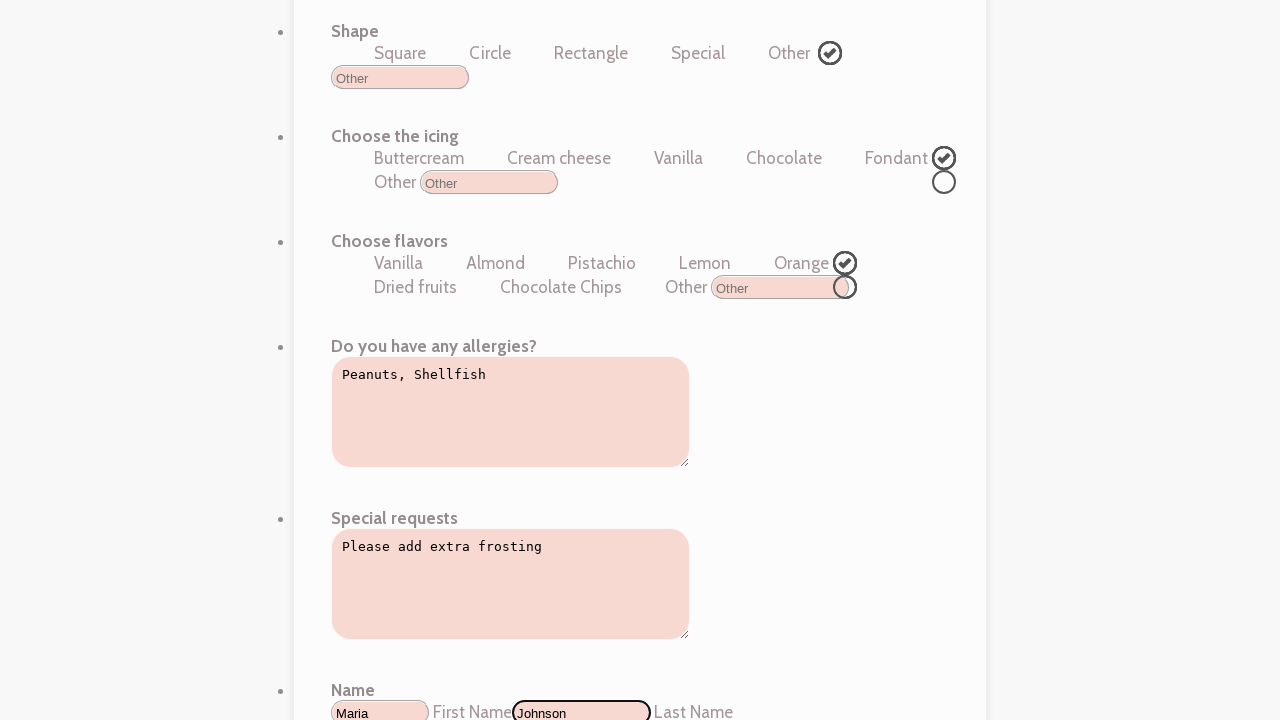

Entered email: maria.johnson@example.com on input#input_4
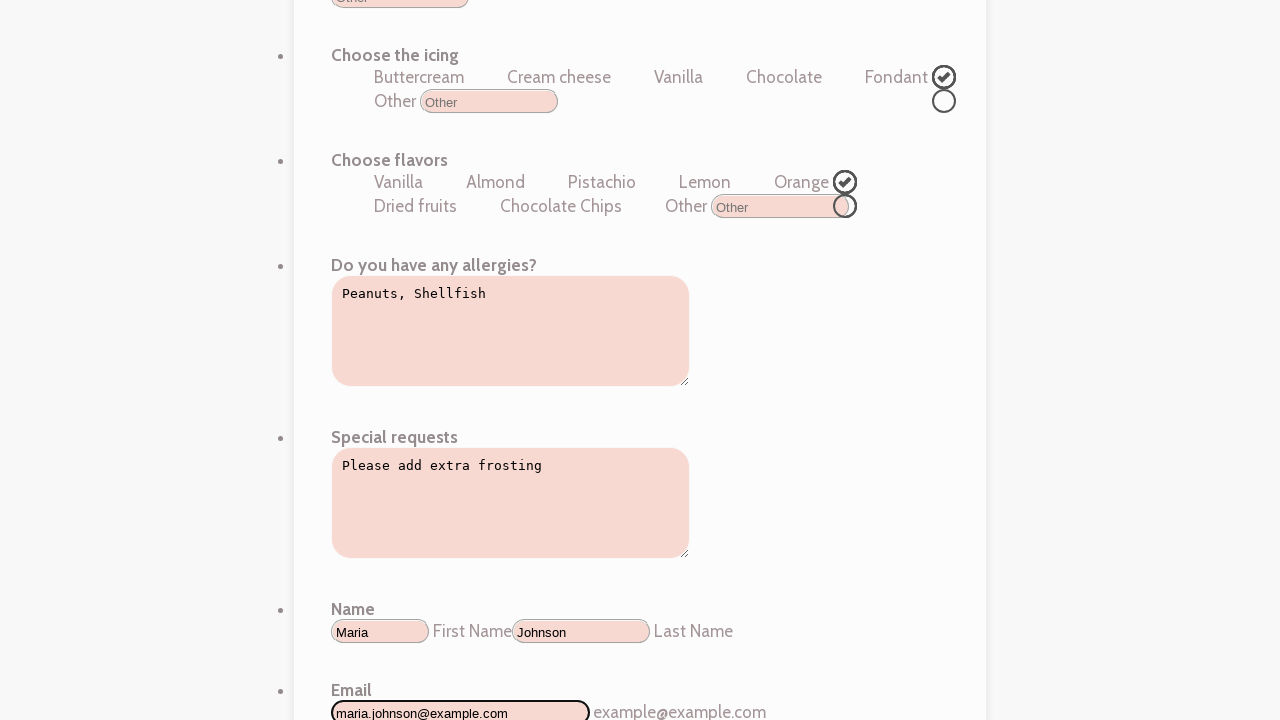

Entered phone area code: +1 on input#input_6_area
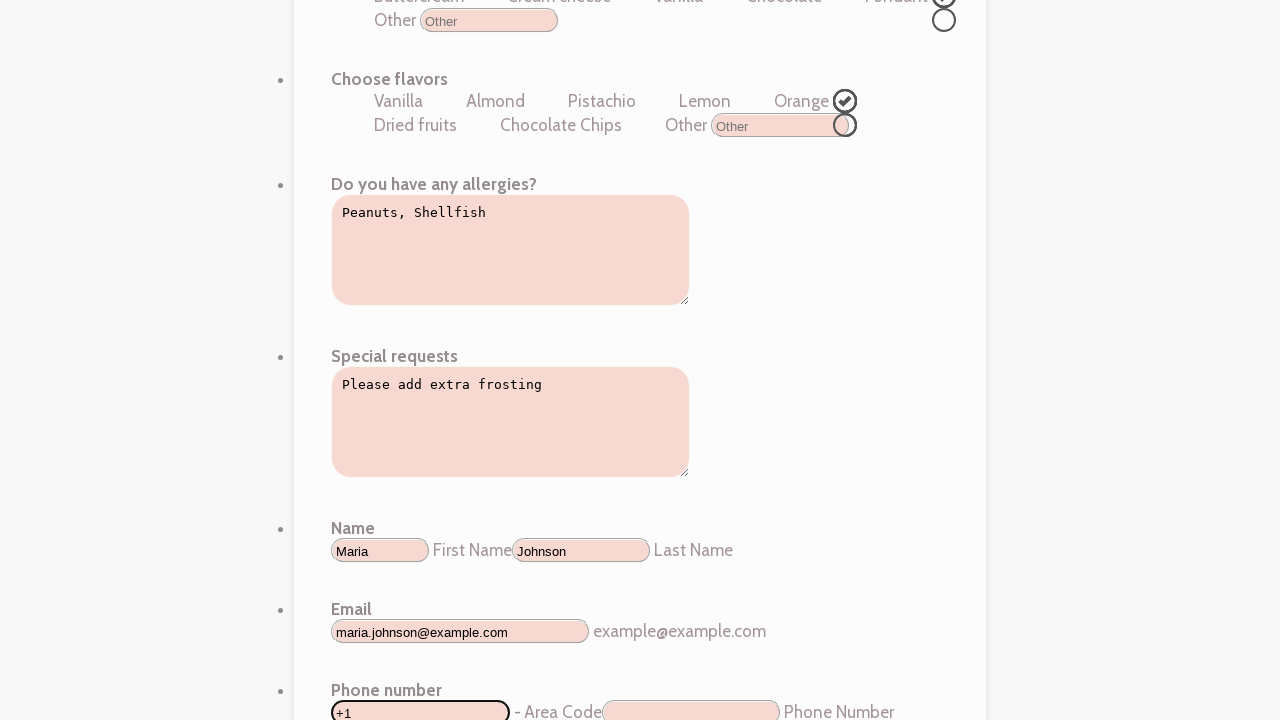

Entered phone number: 5551234567 on input#input_6_phone
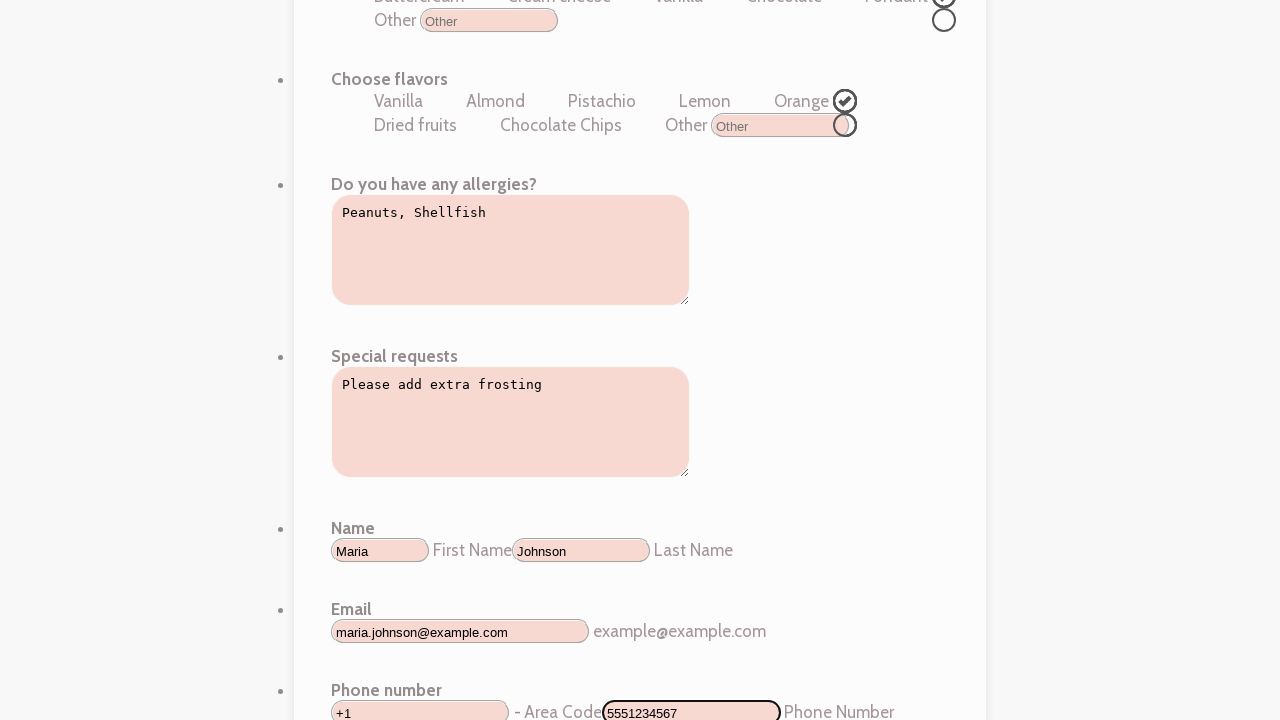

Clicked submit button to submit the cake order form at (640, 606) on button#input_2
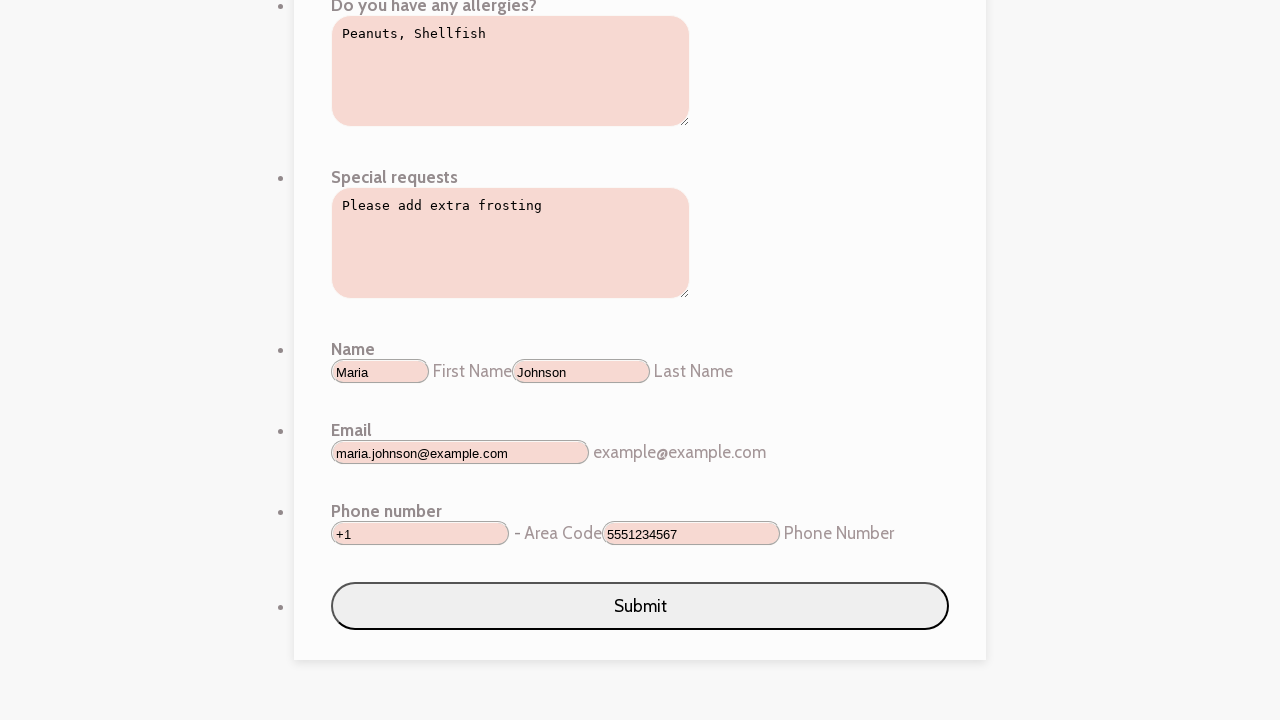

Form successfully submitted and success message displayed
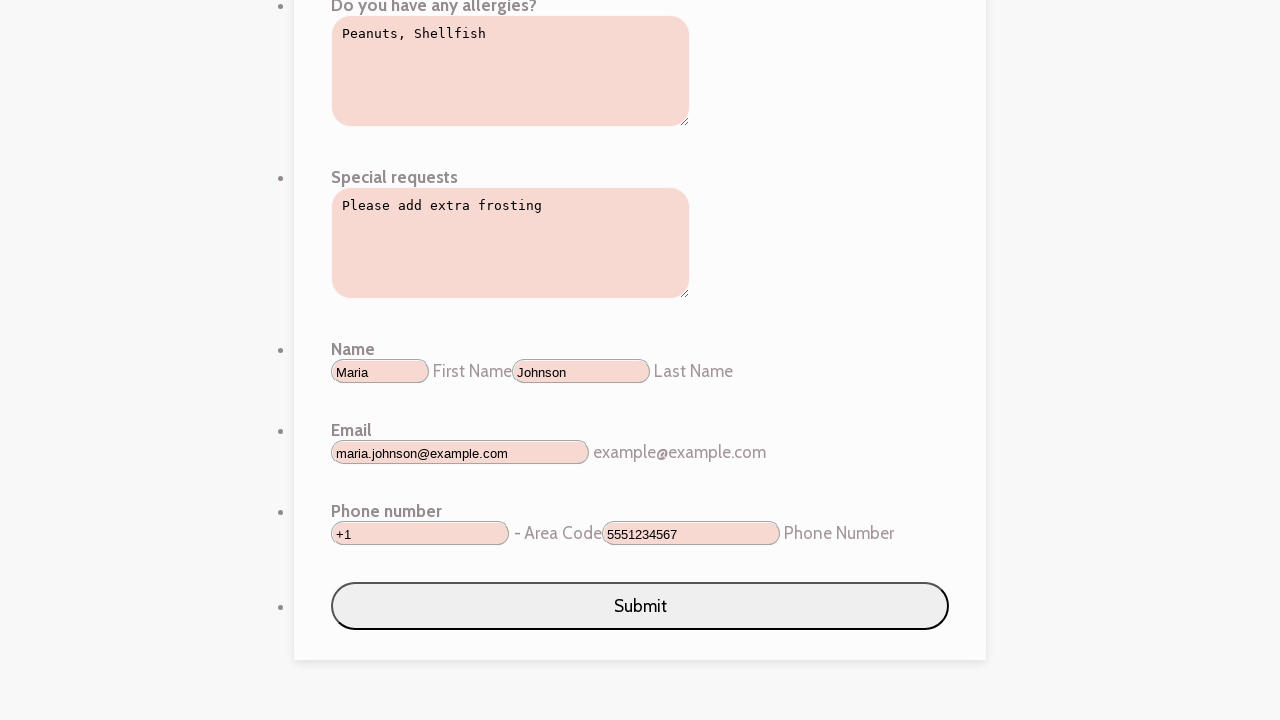

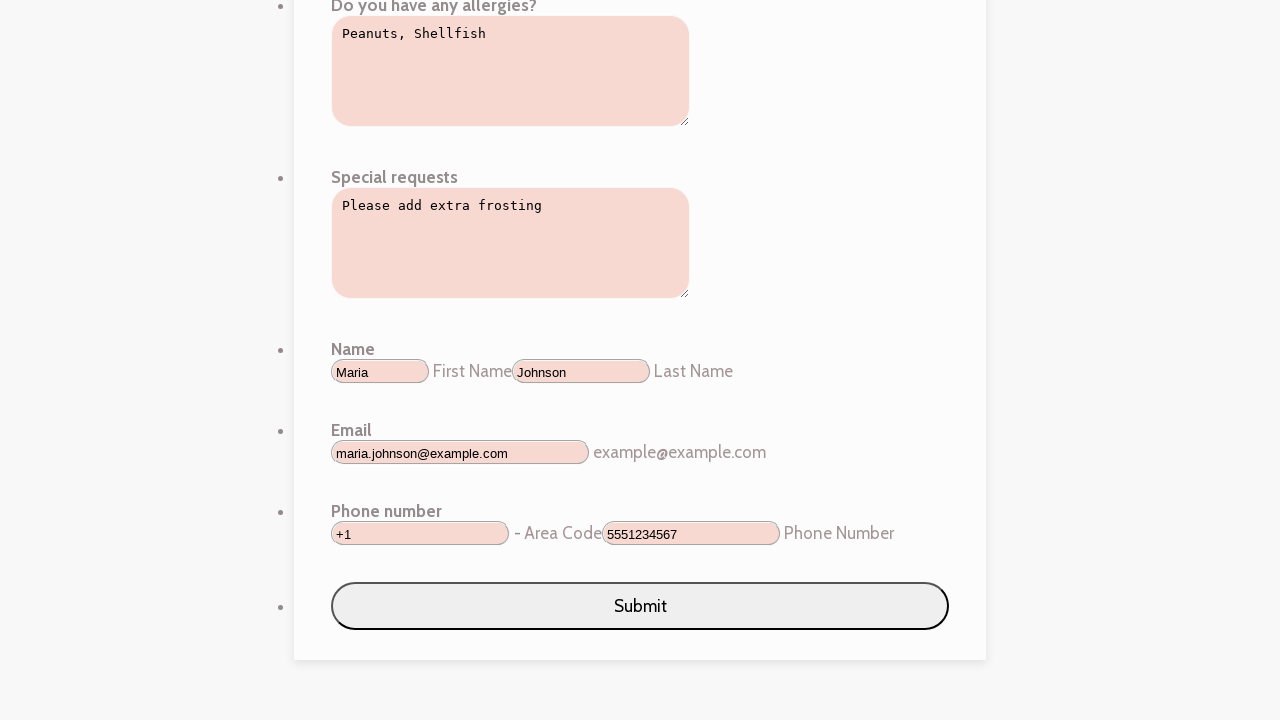